Tests the onboarding screen by navigating through all onboarding steps using the Next button until reaching the login page

Starting URL: https://traxionpay-app.web.app/#/login

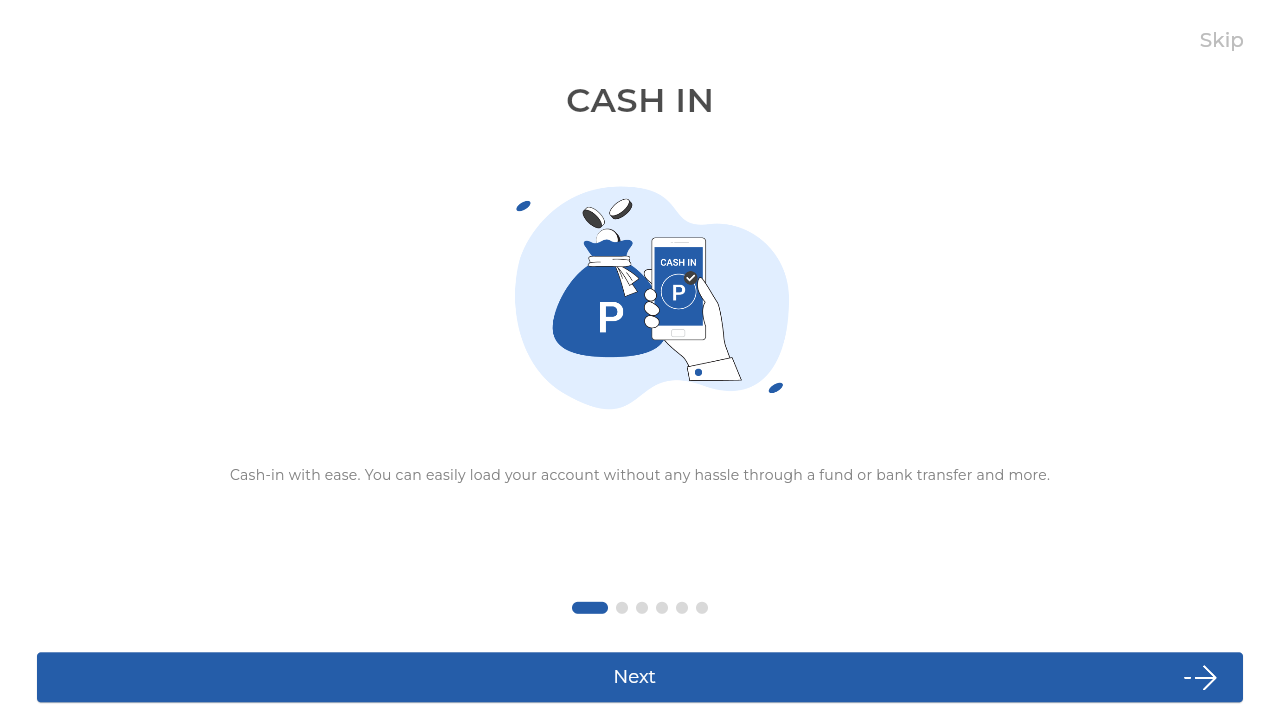

Waited for navigation to onboarding page
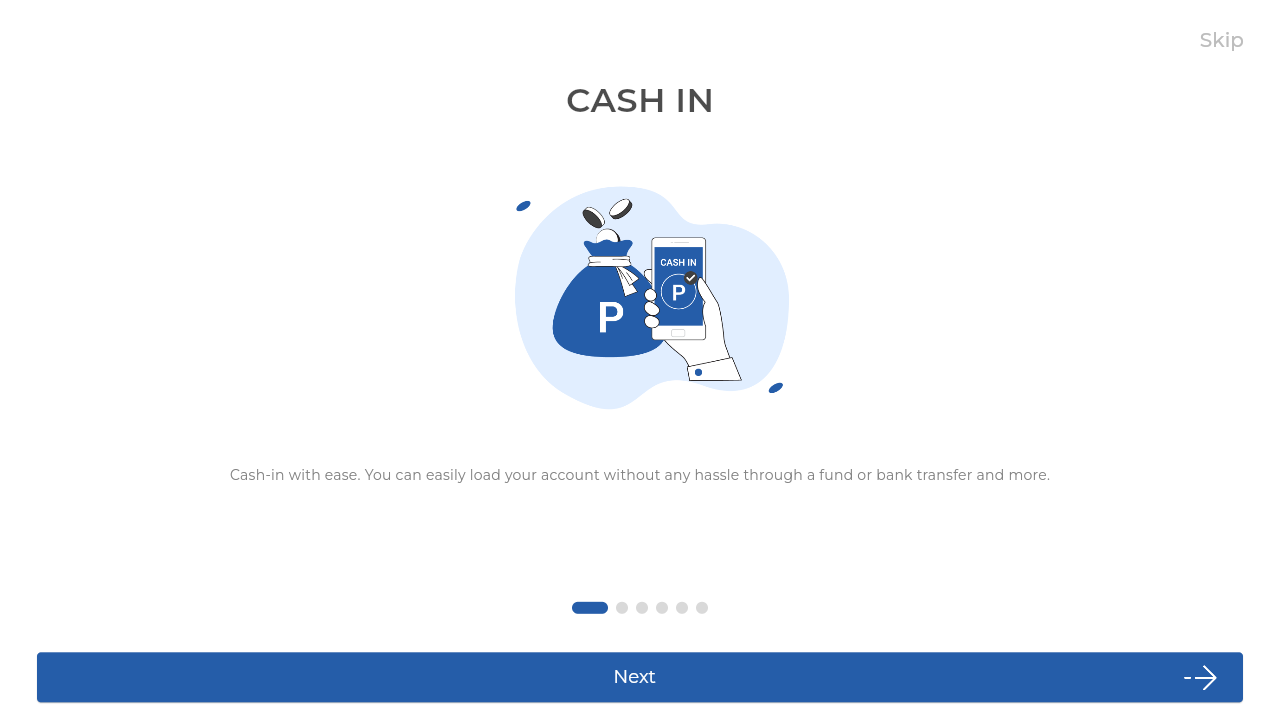

Verified onboarding element is visible
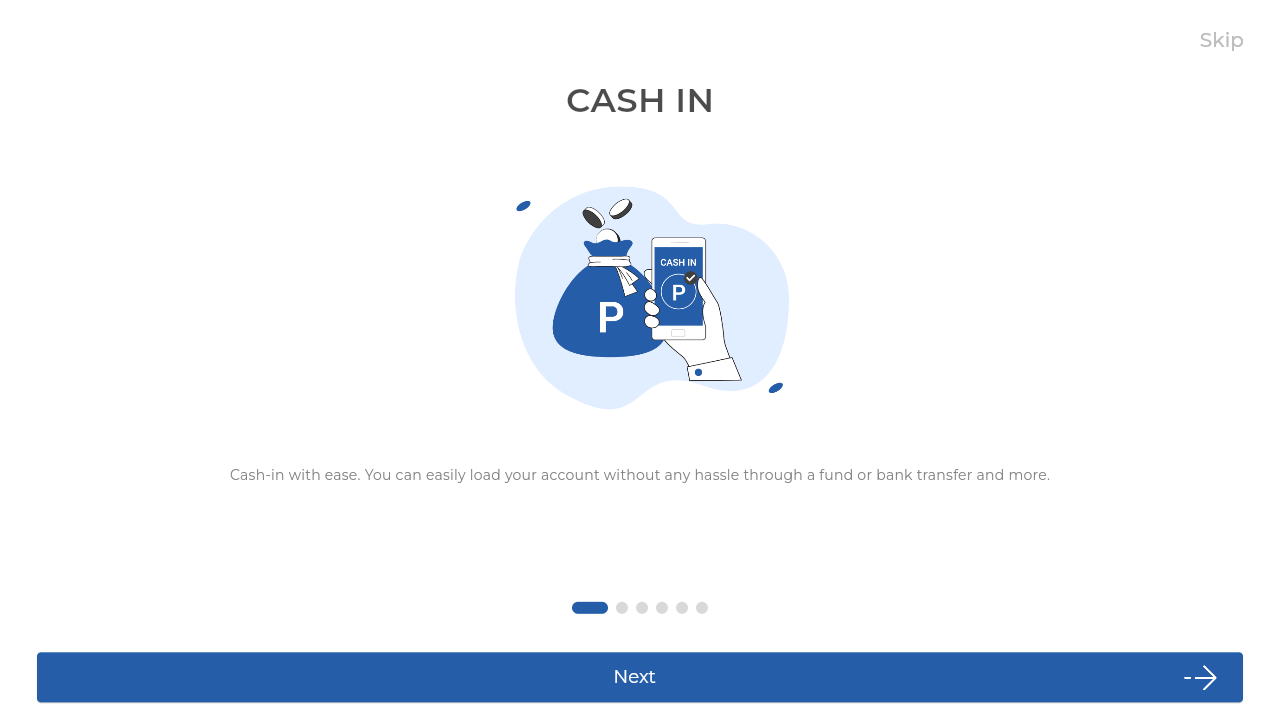

Clicked Next button to proceed through onboarding (iteration 1/6) at (640, 677) on internal:role=button[name="Next"i]
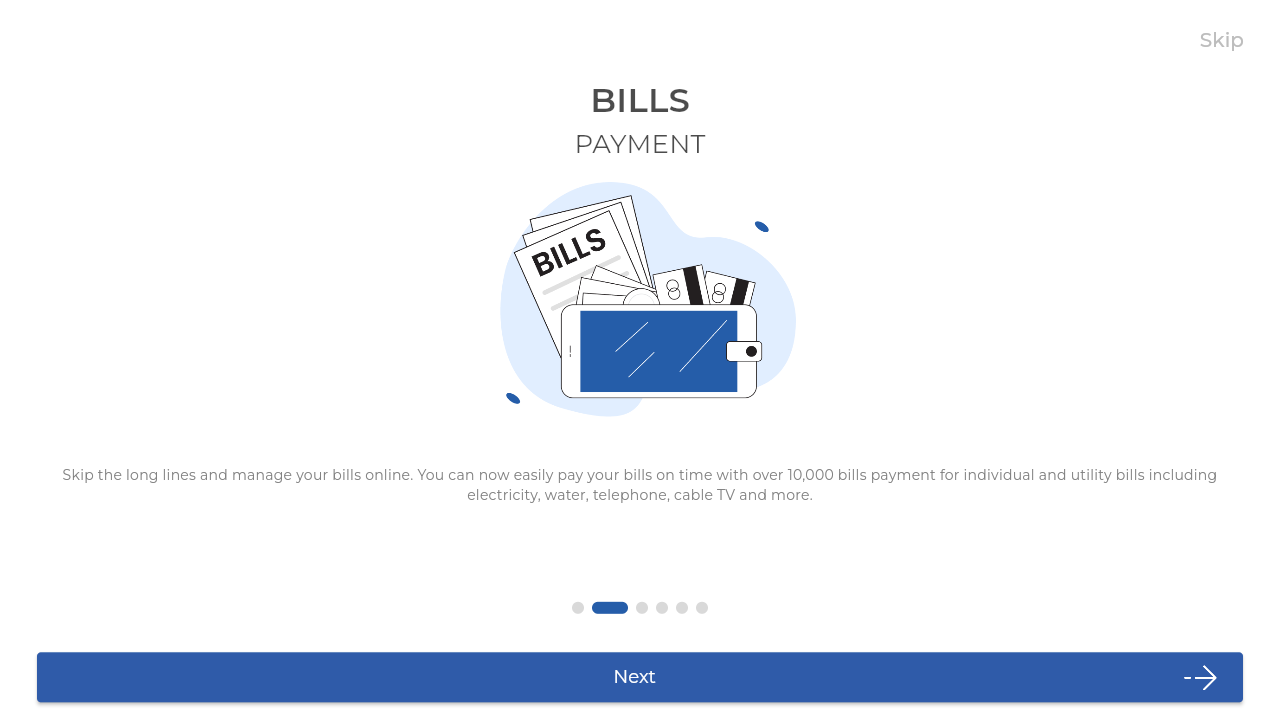

Waited 1 second for onboarding animation
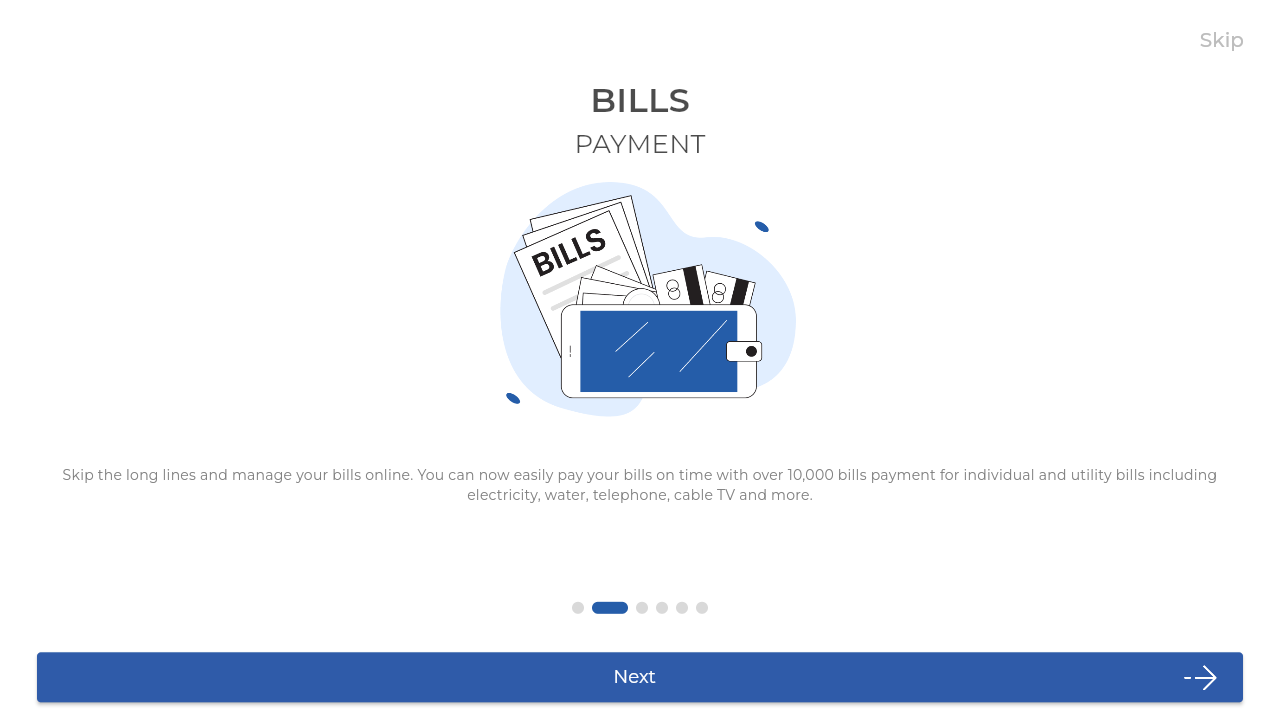

Clicked Next button to proceed through onboarding (iteration 2/6) at (640, 677) on internal:role=button[name="Next"i]
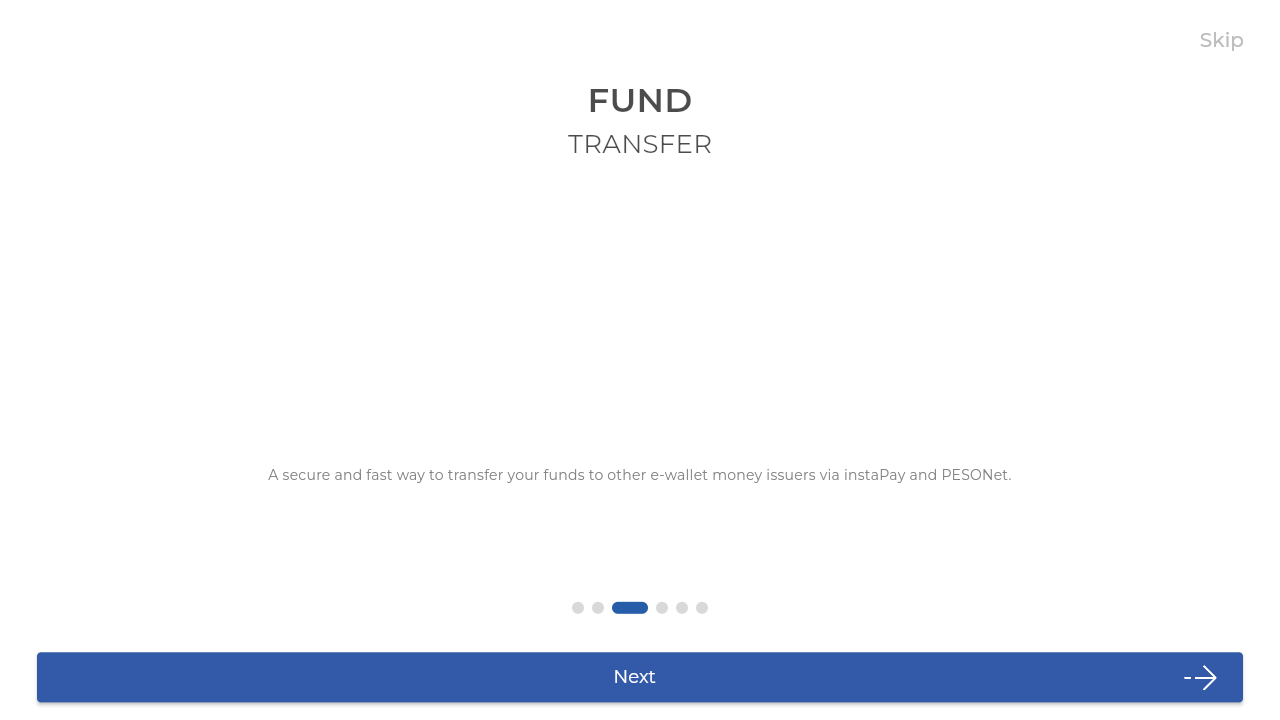

Waited 1 second for onboarding animation
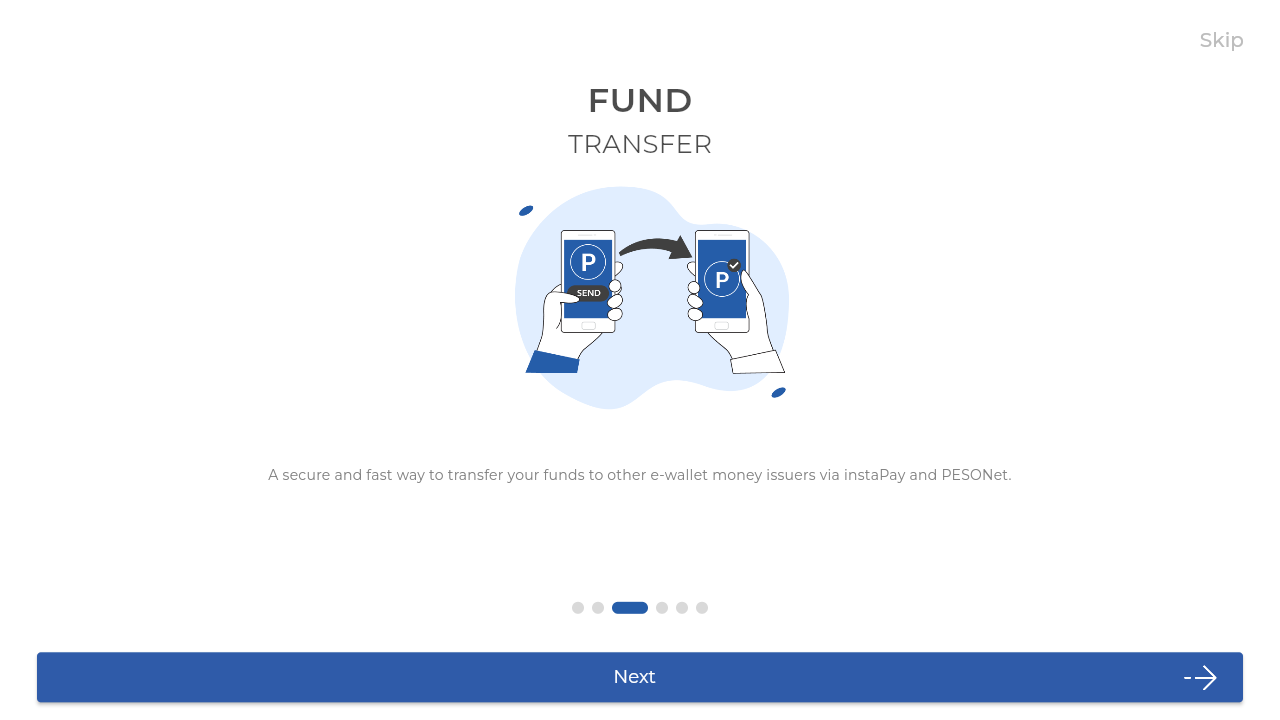

Clicked Next button to proceed through onboarding (iteration 3/6) at (640, 677) on internal:role=button[name="Next"i]
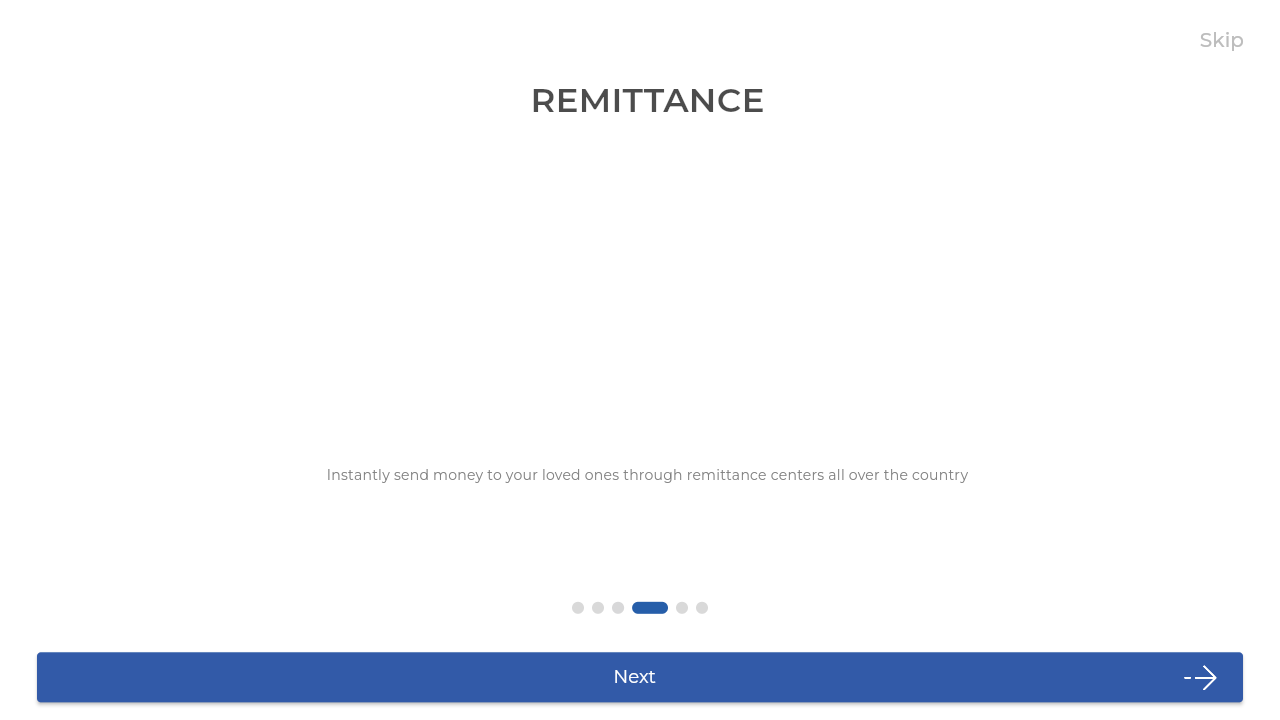

Waited 1 second for onboarding animation
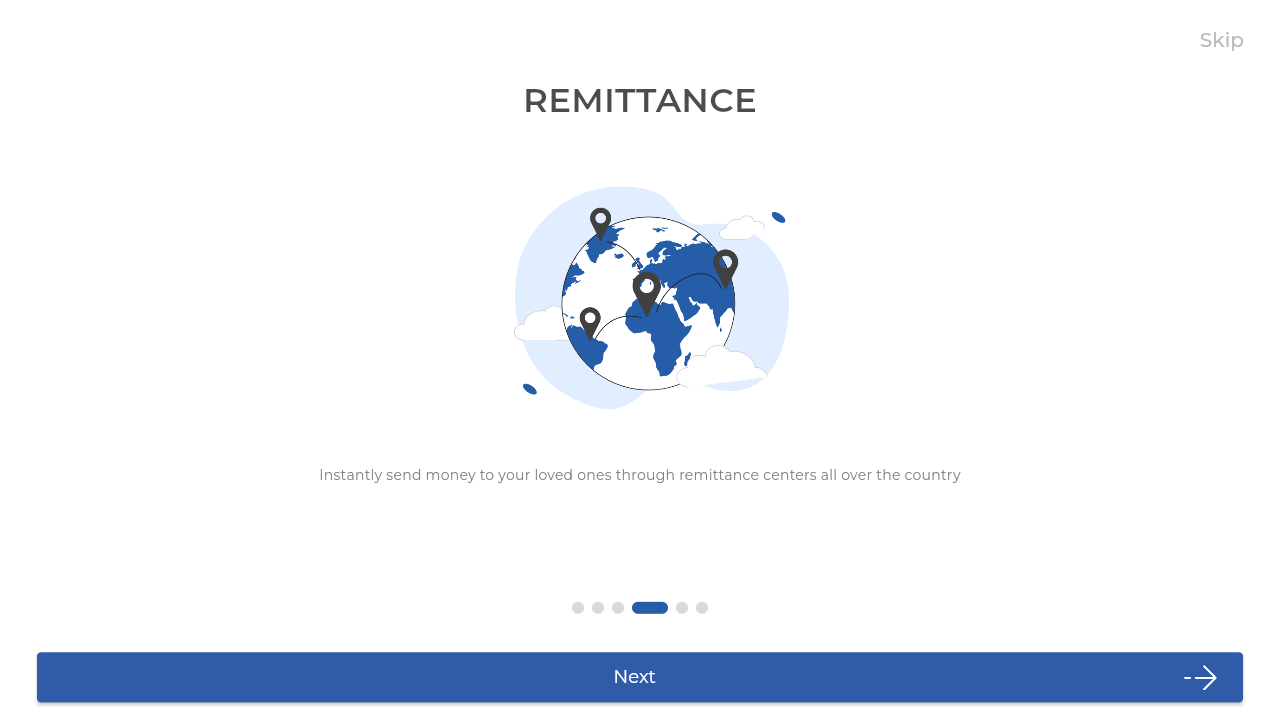

Clicked Next button to proceed through onboarding (iteration 4/6) at (640, 677) on internal:role=button[name="Next"i]
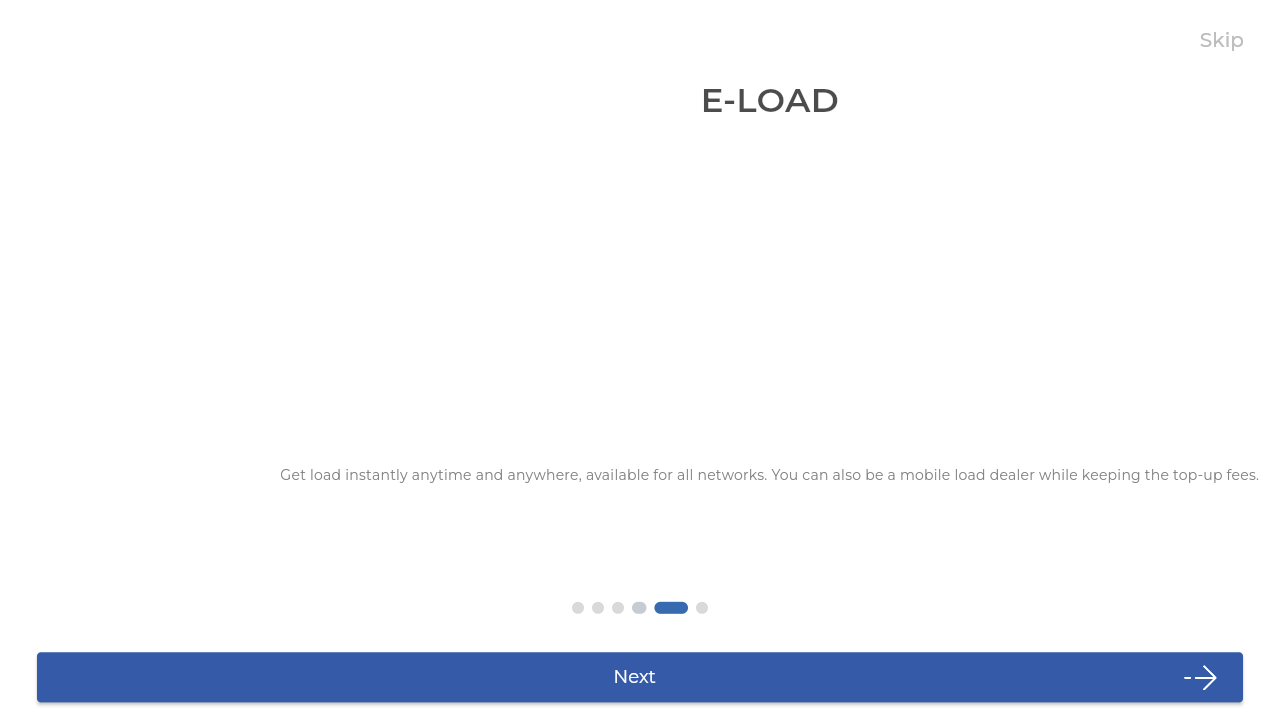

Waited 1 second for onboarding animation
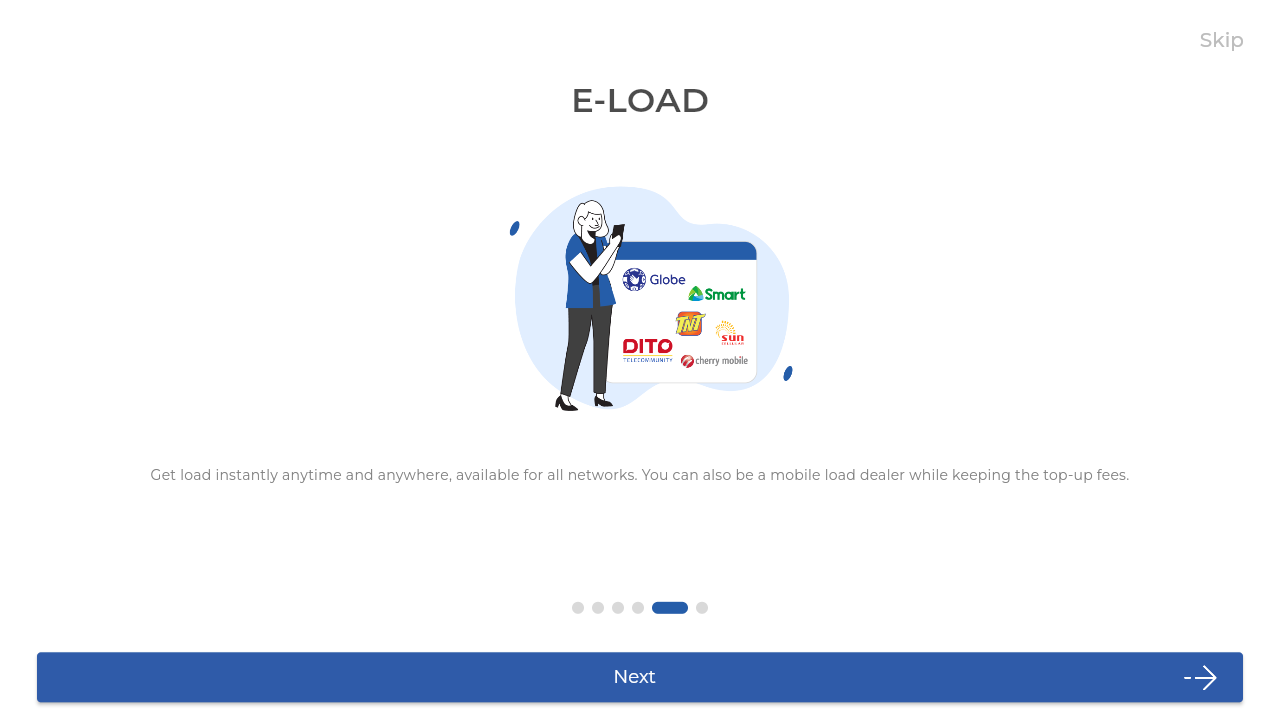

Clicked Next button to proceed through onboarding (iteration 5/6) at (640, 677) on internal:role=button[name="Next"i]
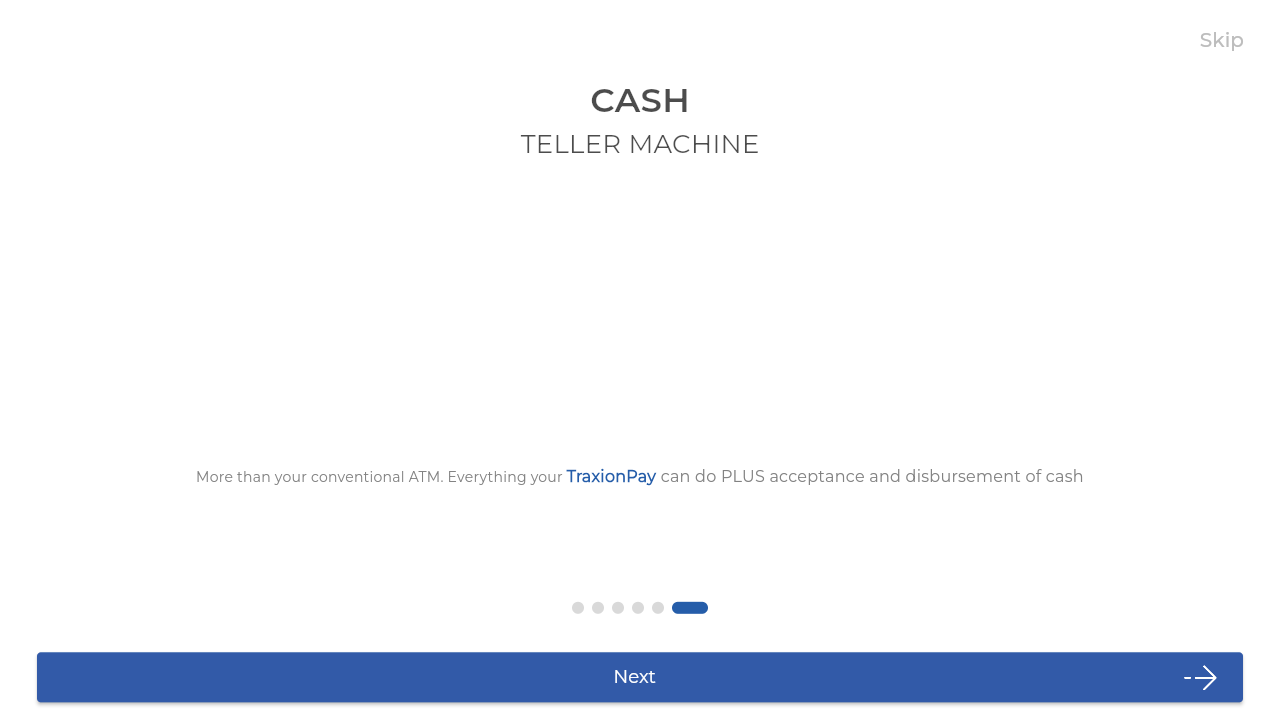

Waited 1 second for onboarding animation
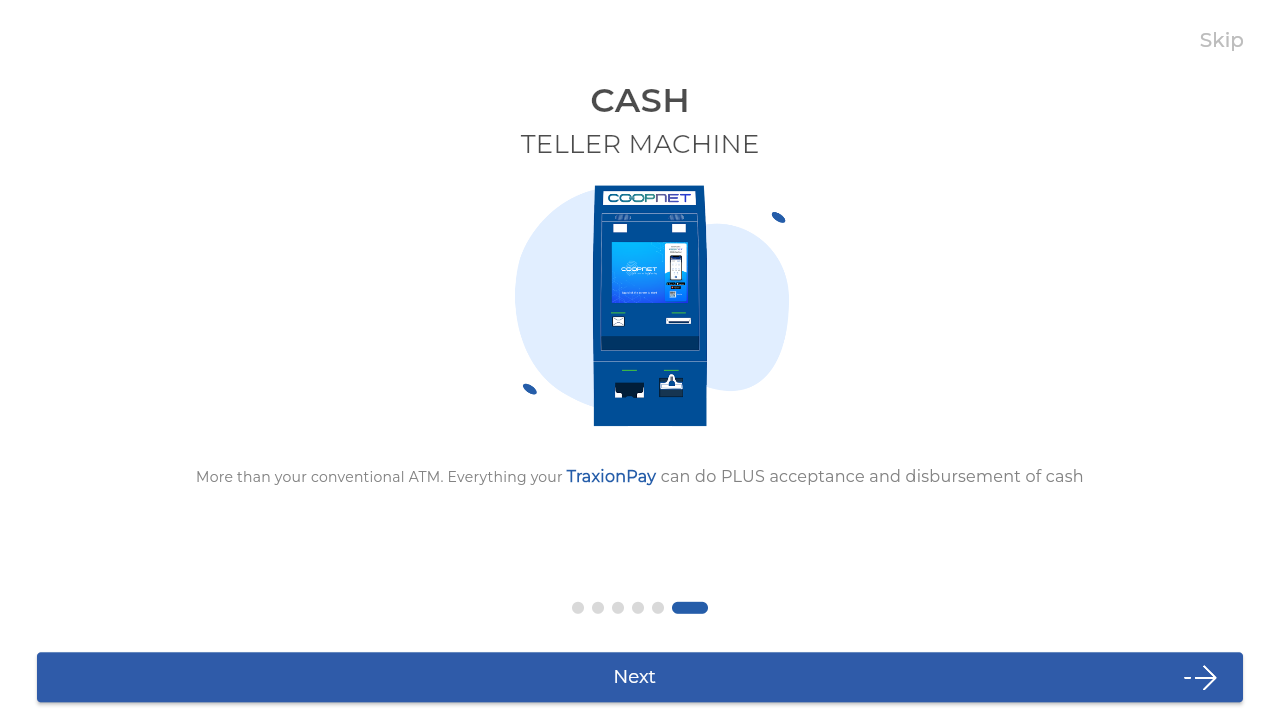

Clicked Next button to proceed through onboarding (iteration 6/6) at (640, 677) on internal:role=button[name="Next"i]
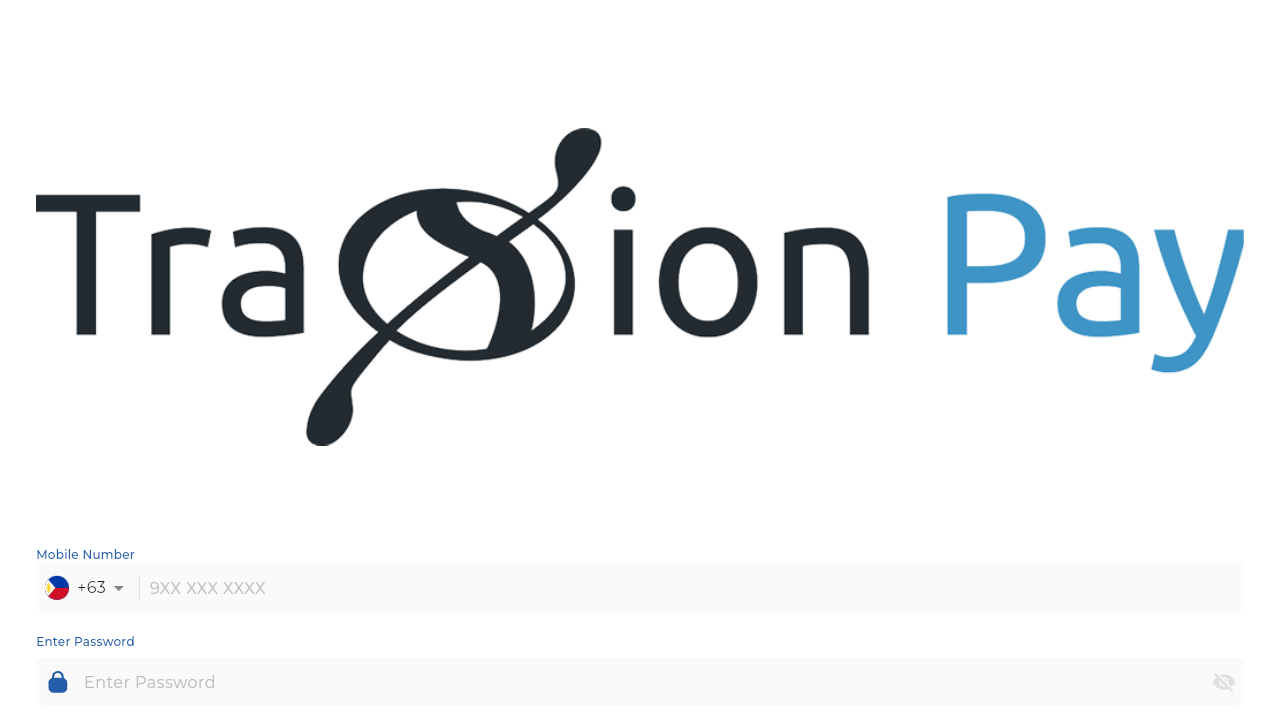

Waited 1 second for onboarding animation
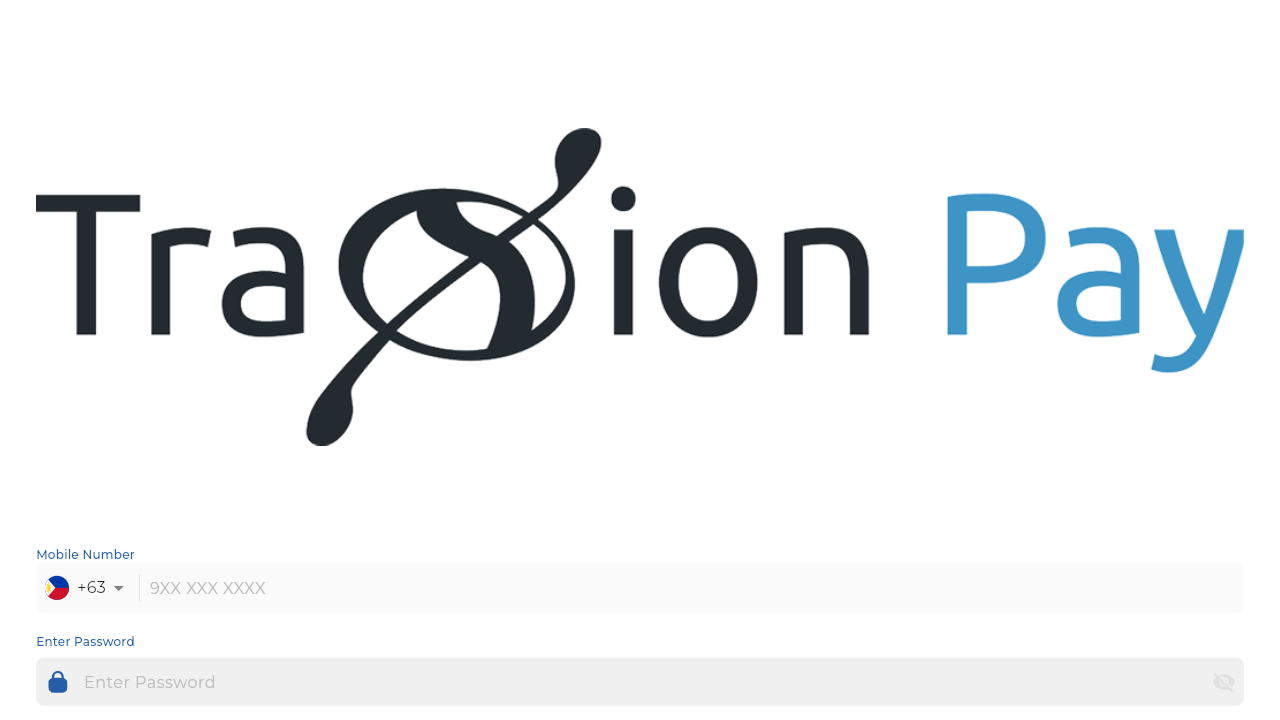

Waited for navigation back to login page after completing onboarding
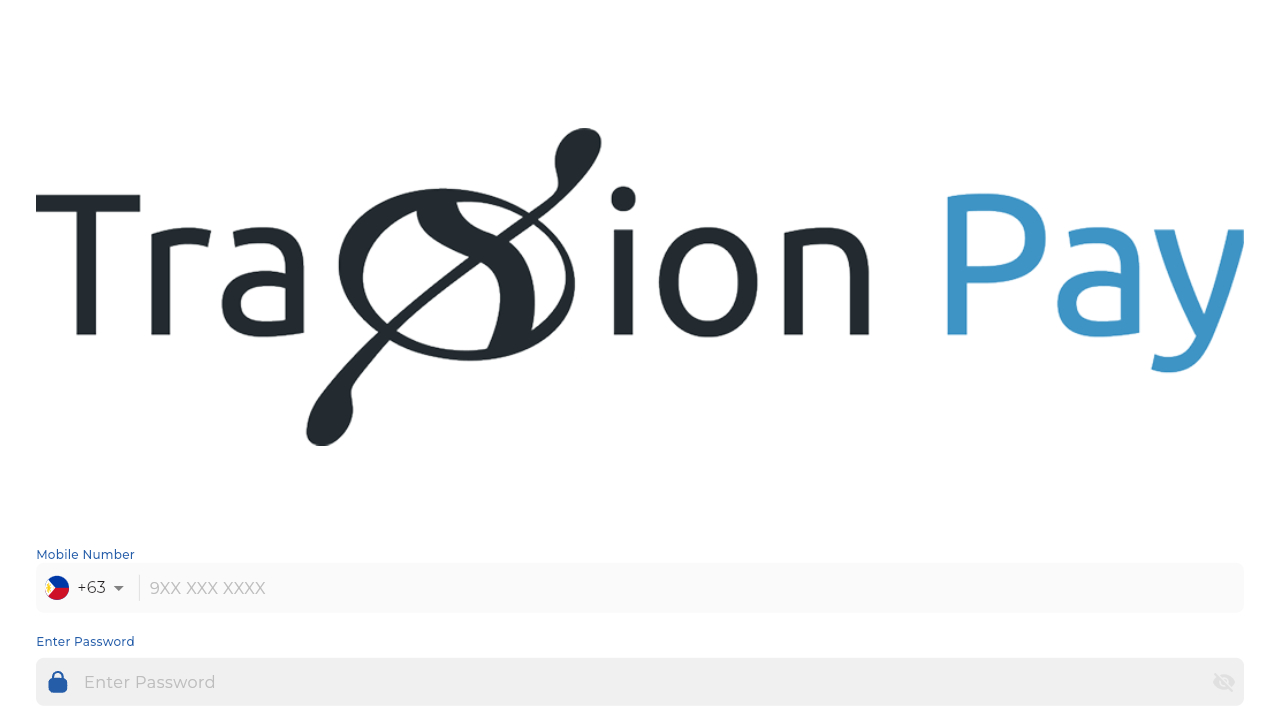

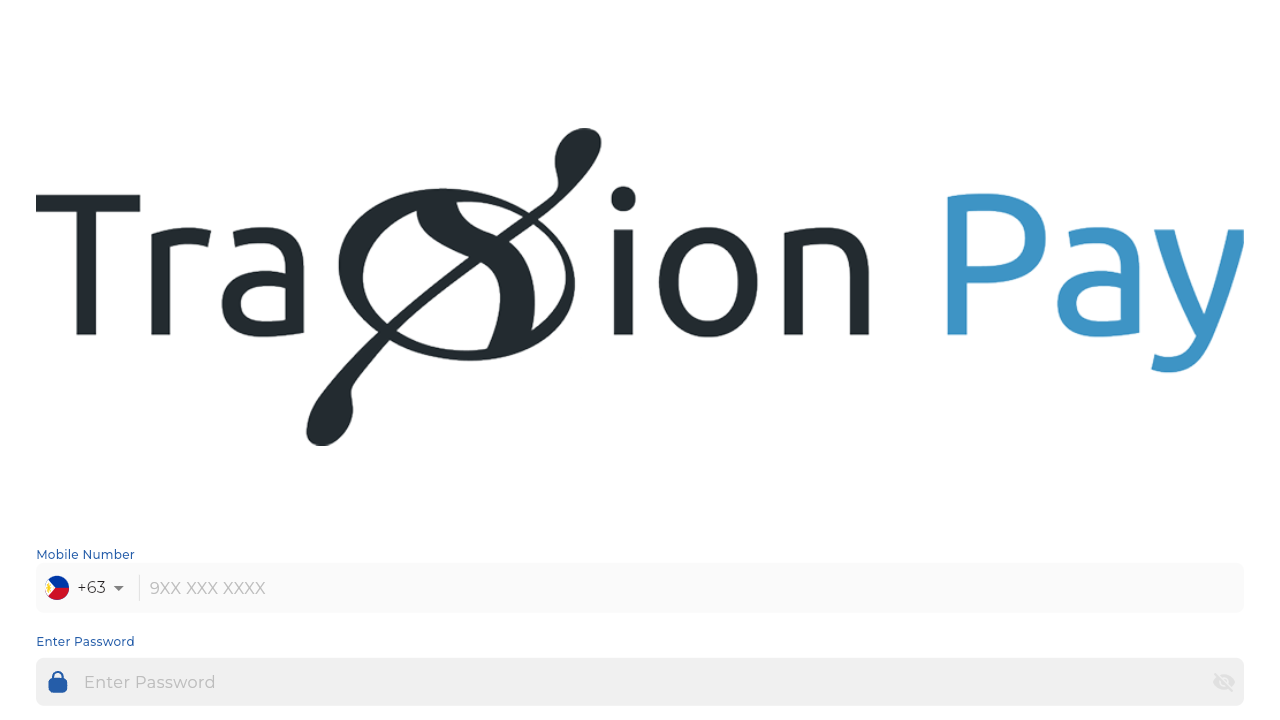